Tests A/B test opt-out by first visiting the main site to establish the host, adding an opt-out cookie, then navigating to the A/B test page and verifying the opt-out state.

Starting URL: http://the-internet.herokuapp.com

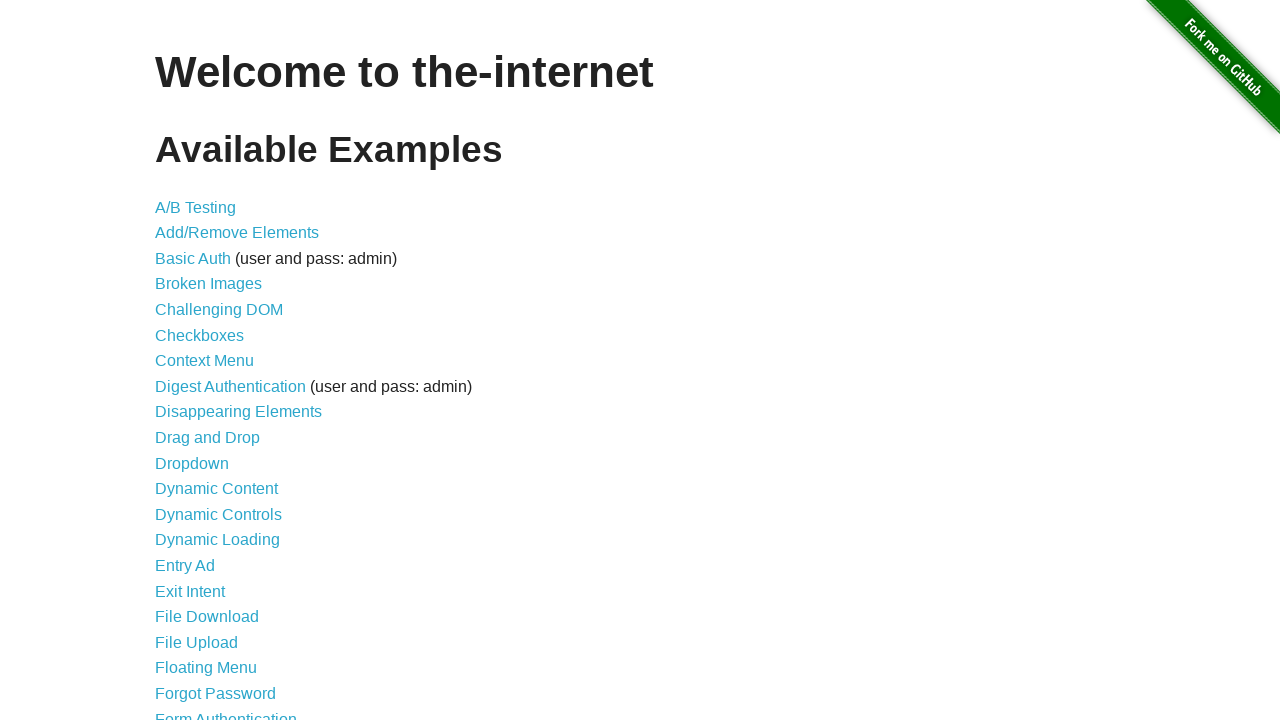

Added optimizelyOptOut cookie to establish opt-out state
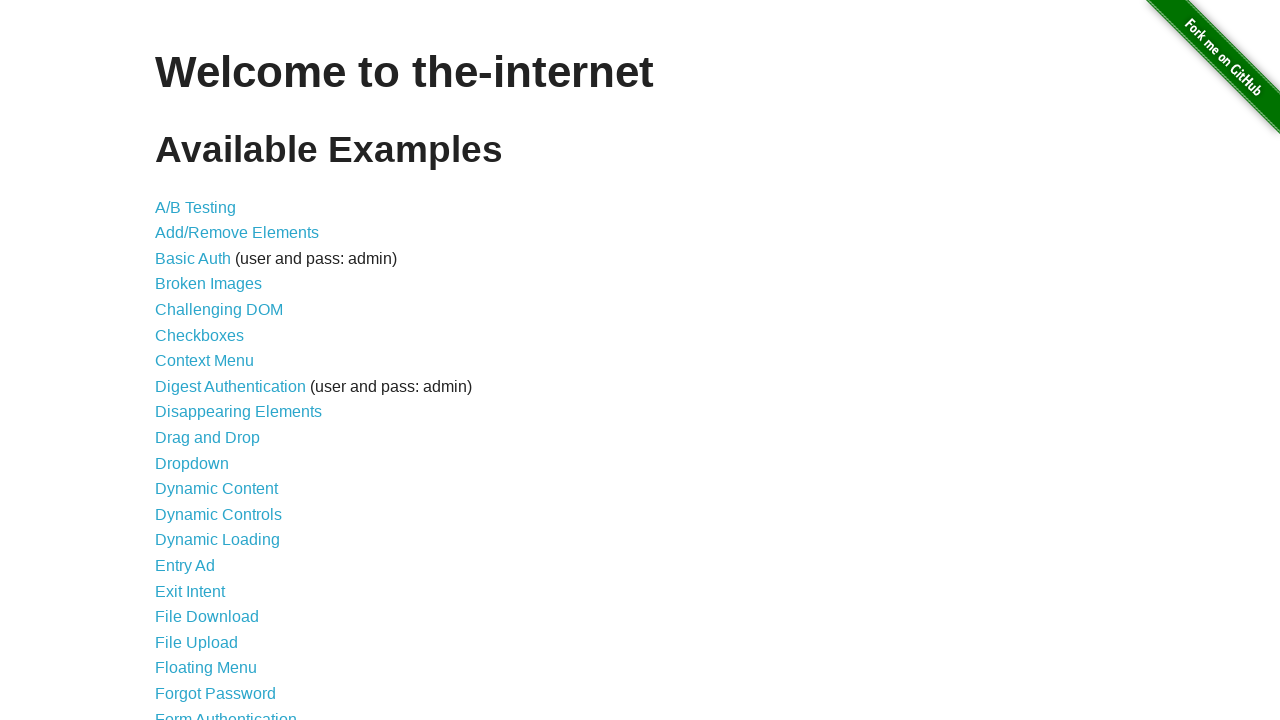

Navigated to A/B test page
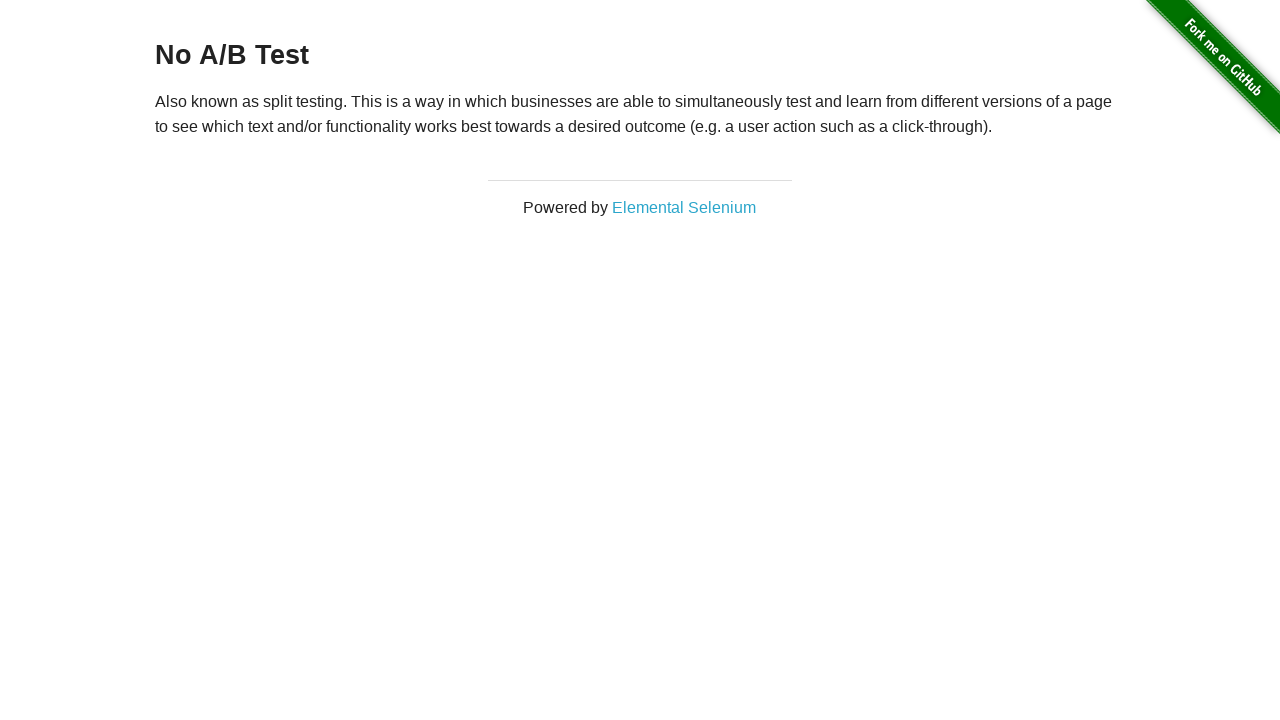

Waited for h3 heading to load
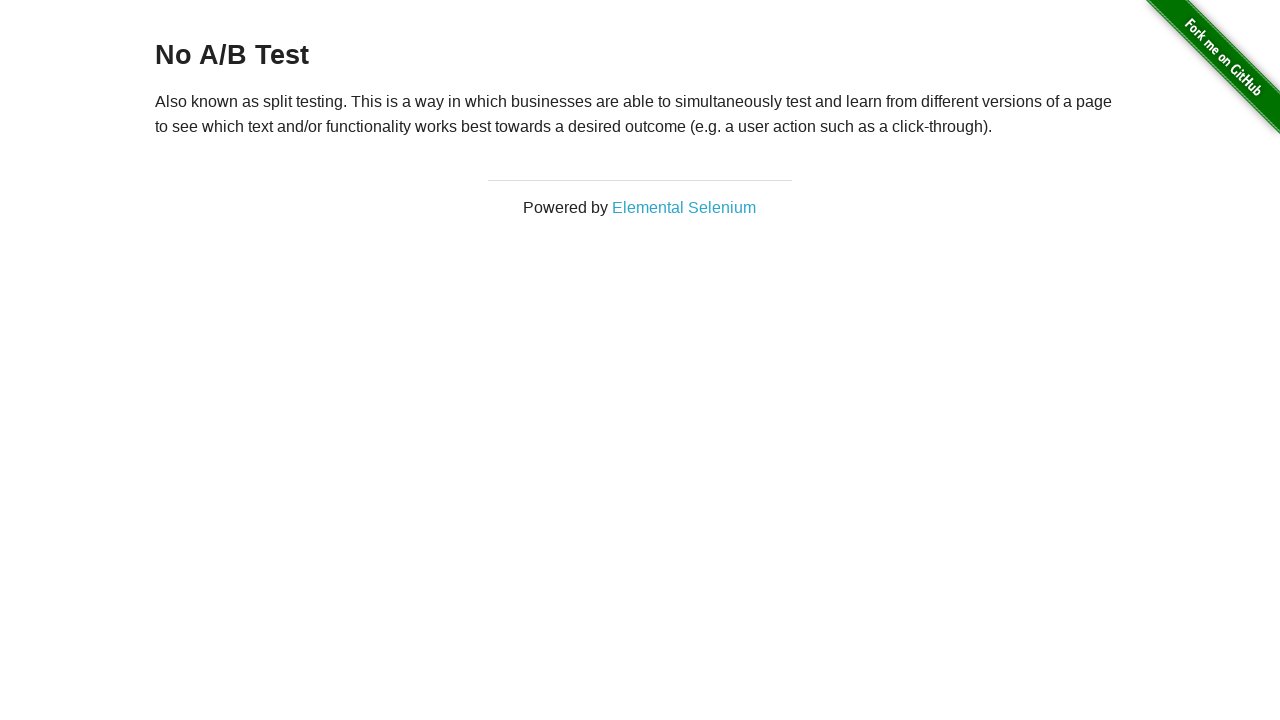

Retrieved heading text content
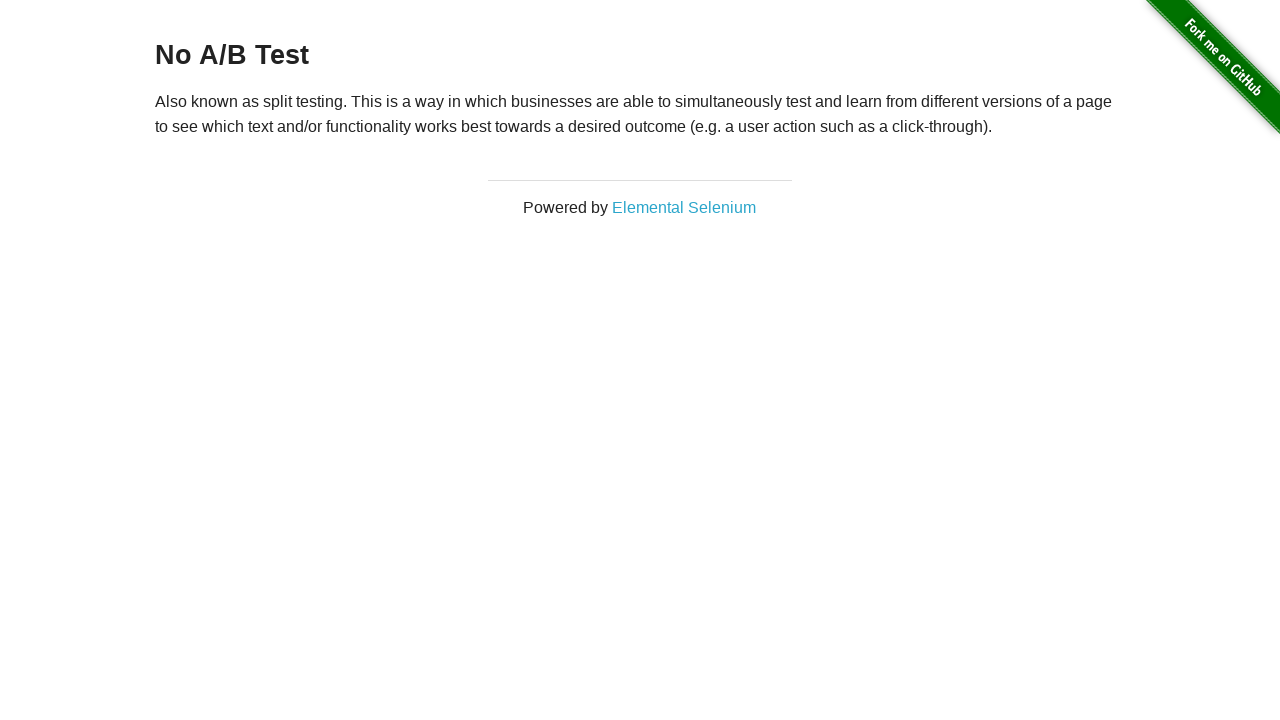

Verified heading displays 'No A/B Test' confirming opt-out state
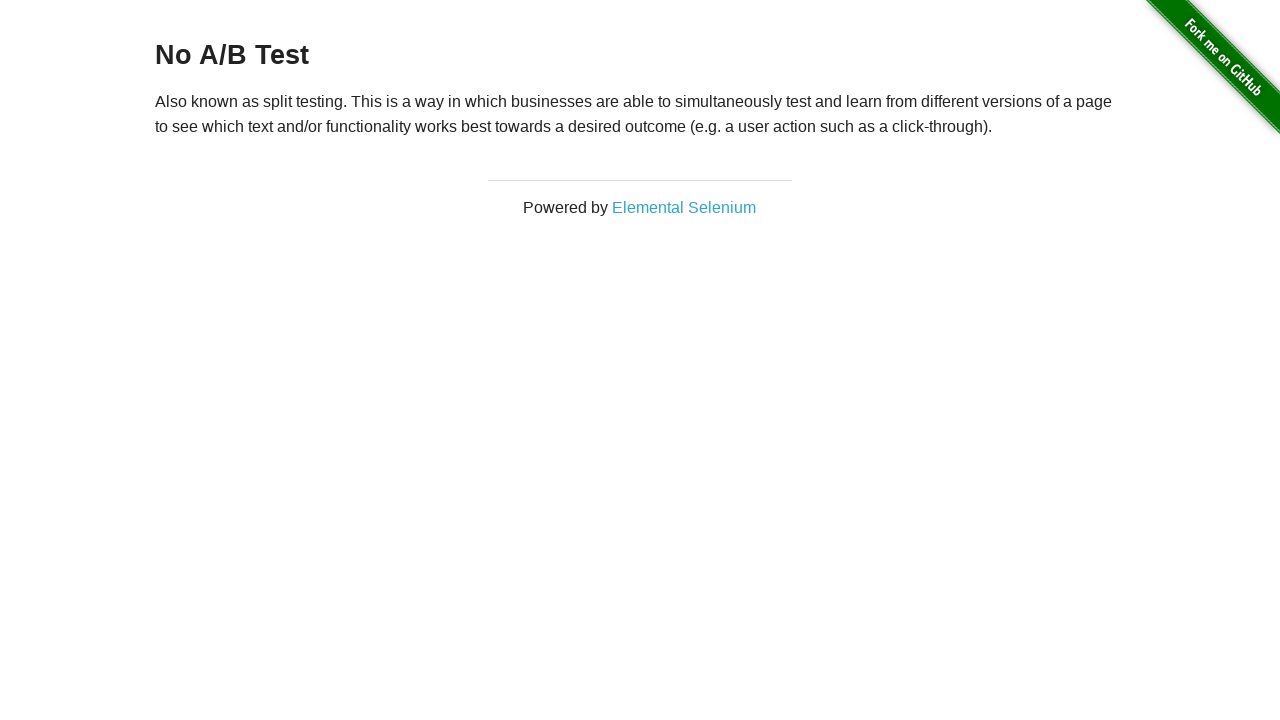

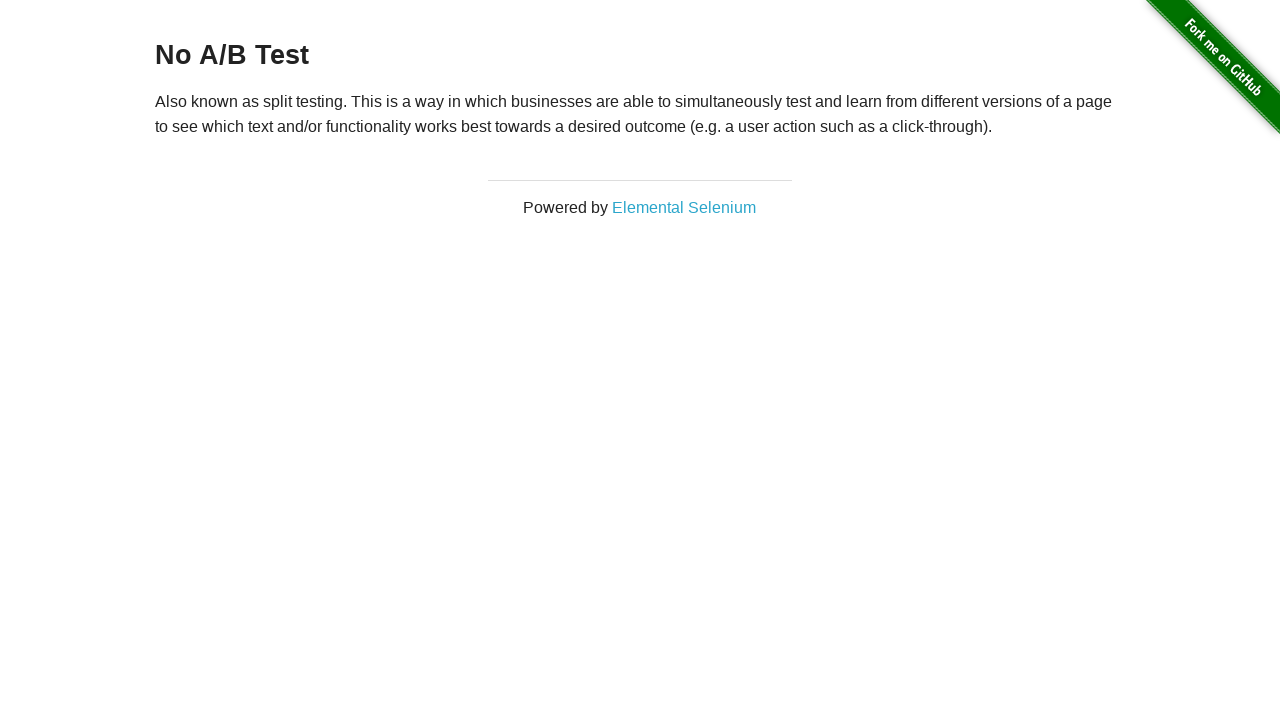